Tests handling JavaScript prompt dialogs by clicking a button that triggers a prompt, accepting it with a custom message, and verifying the dialog interaction.

Starting URL: https://letcode.in/alert

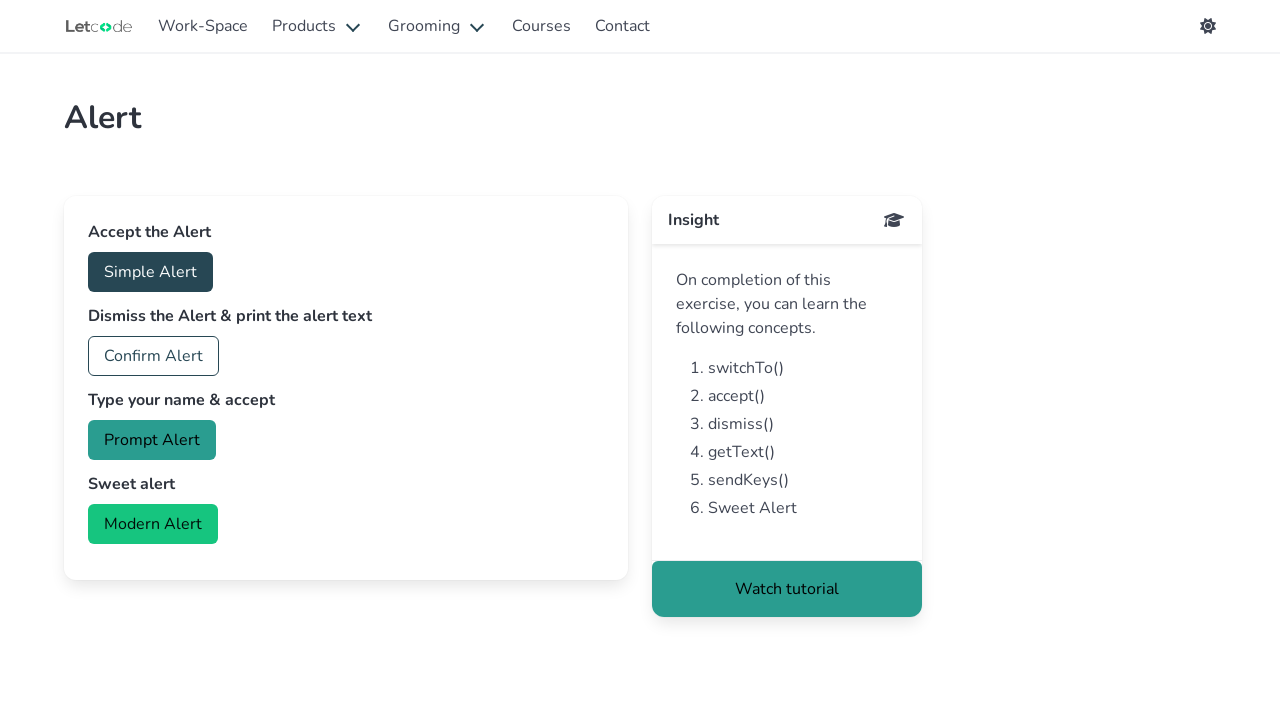

Set up dialog handler to accept prompt with custom text 'Hello AJ'
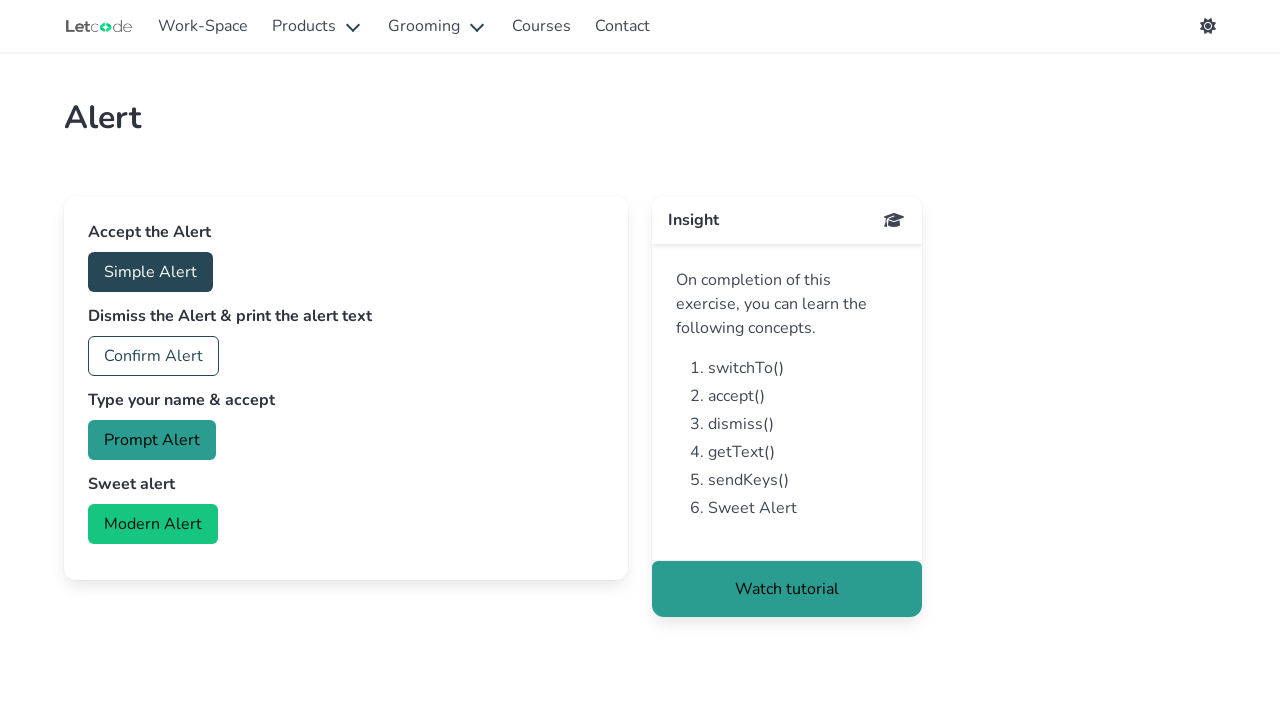

Clicked prompt button to trigger JavaScript dialog at (152, 440) on #prompt
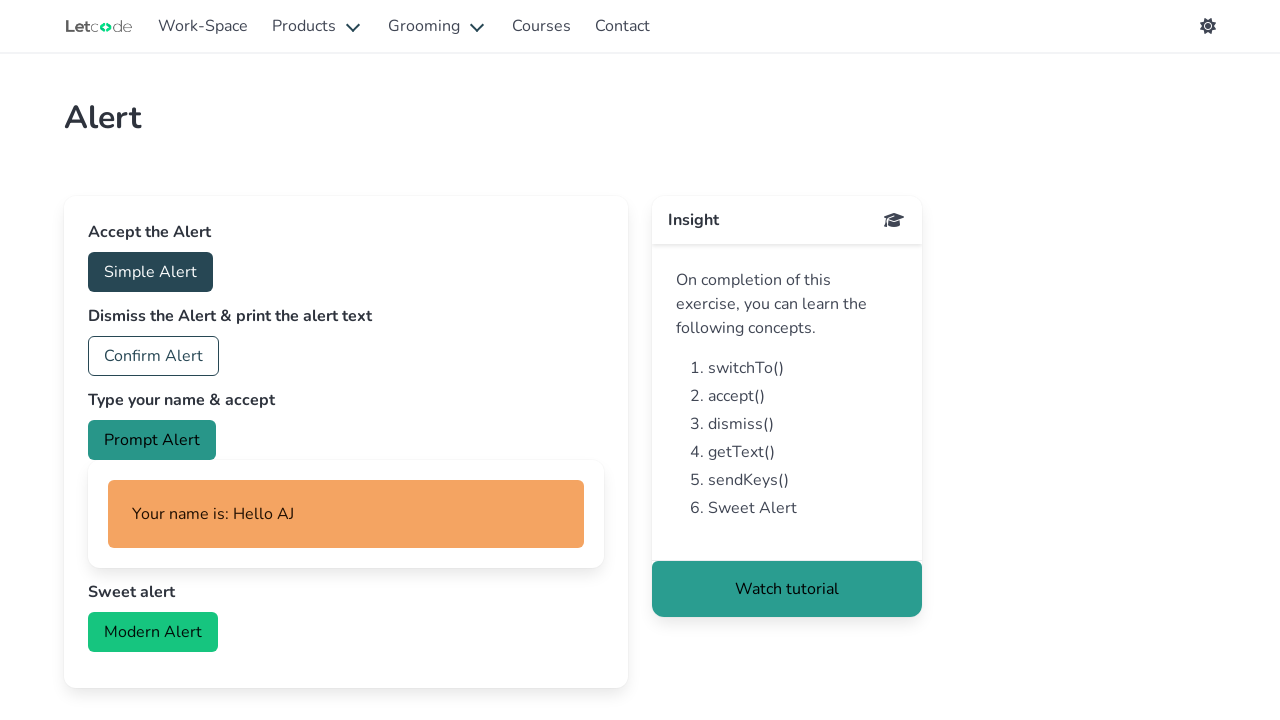

Waited for dialog handling to complete
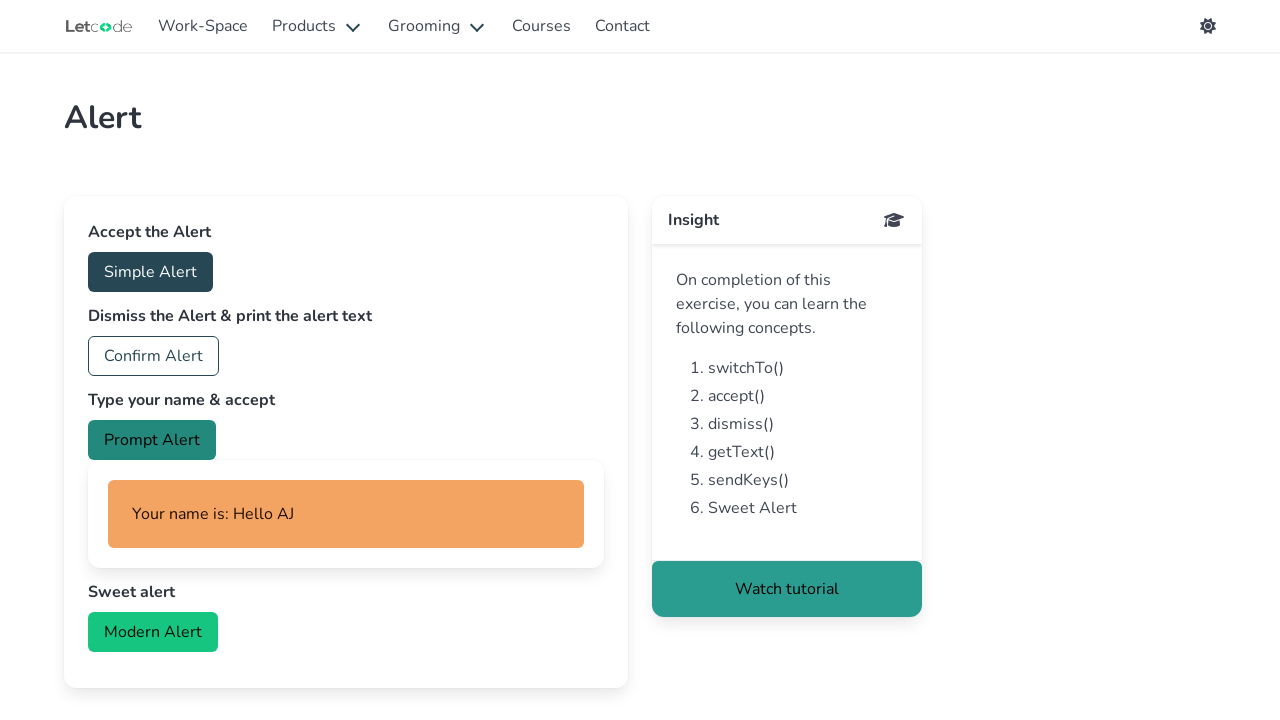

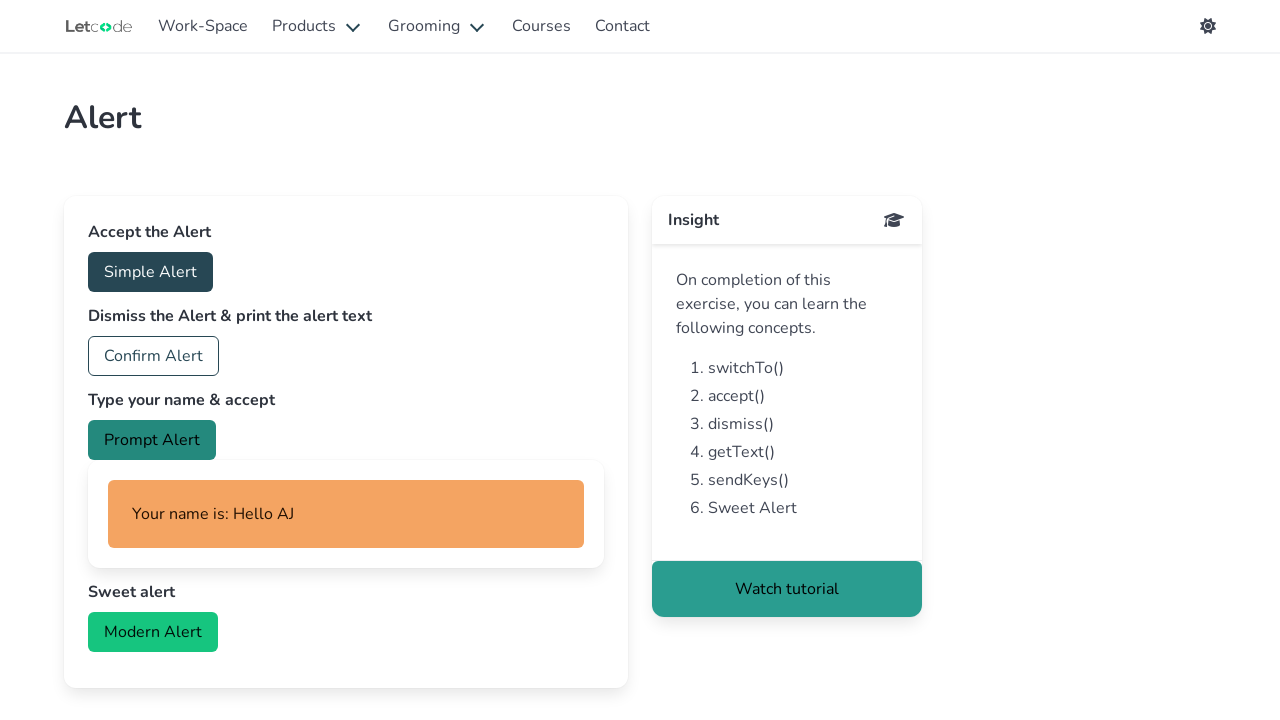